Tests various form interactions on a practice site including filling login fields, triggering password reset flow, filling reset form fields, and completing a sign-in flow. This demonstrates different locator strategies on a training website.

Starting URL: https://rahulshettyacademy.com/locatorspractice/

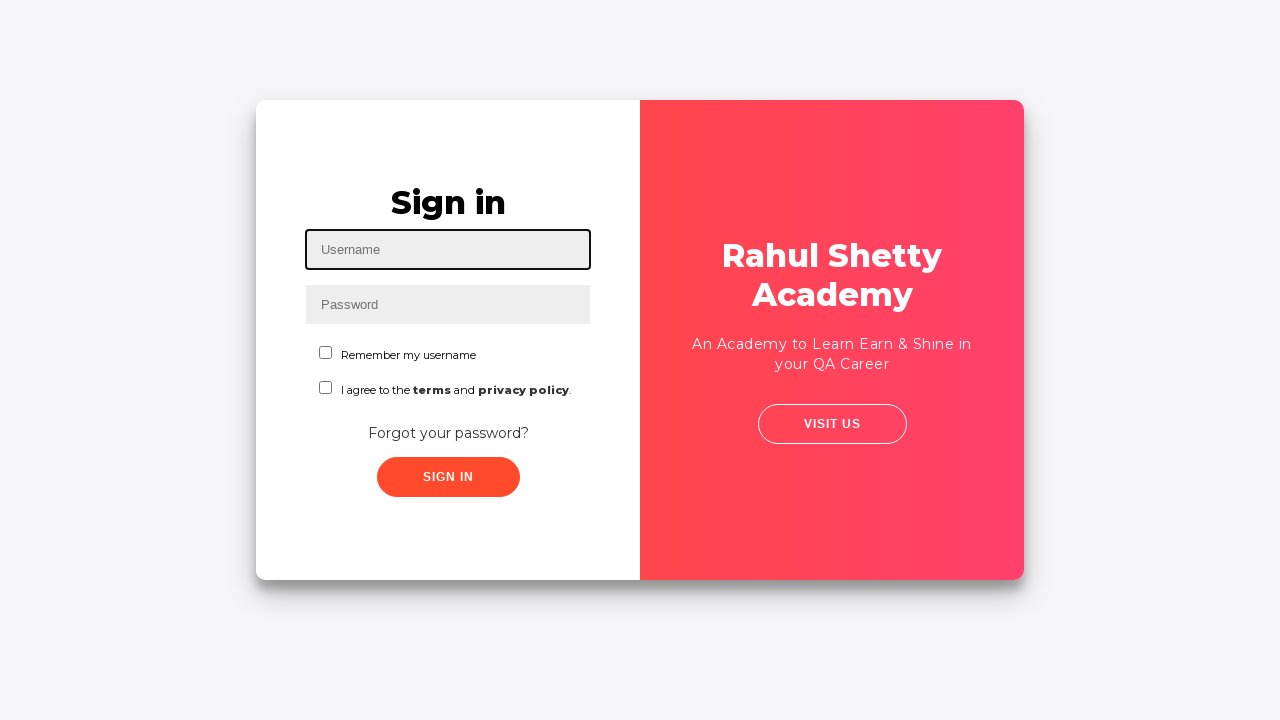

Filled username field with 'Rahul' on #inputUsername
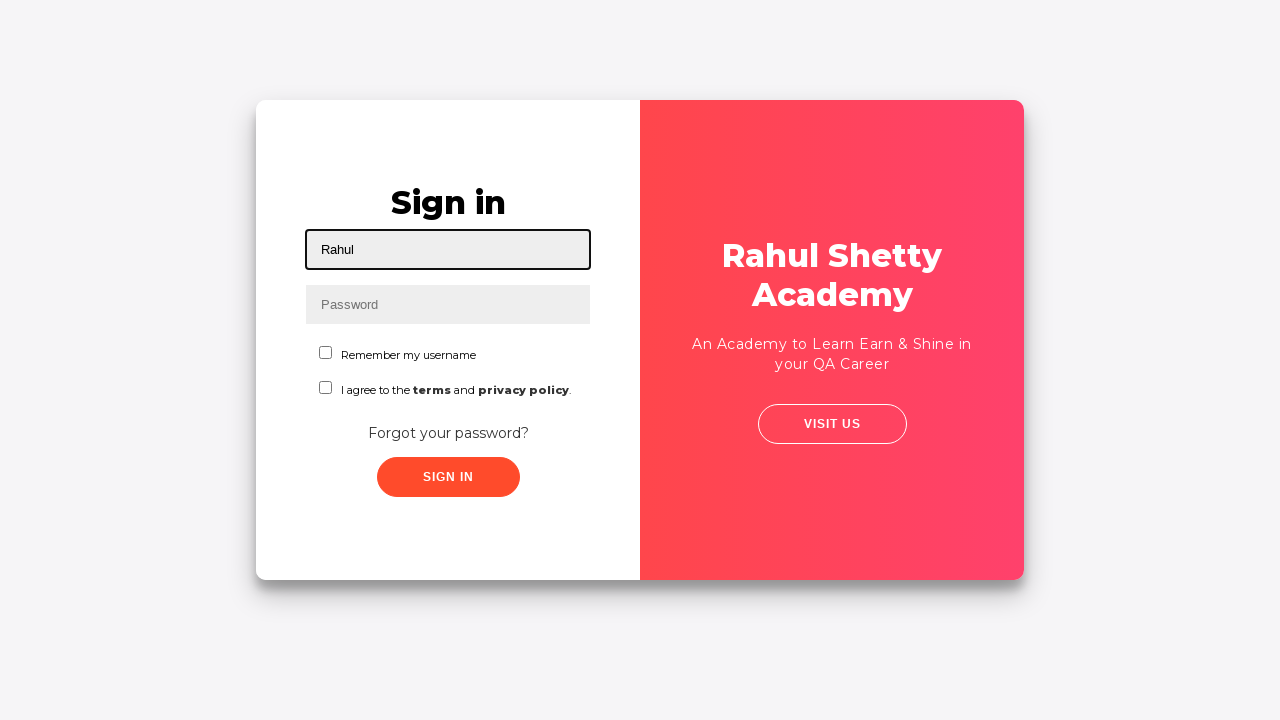

Filled password field with 'hello123' on input[name='inputPassword']
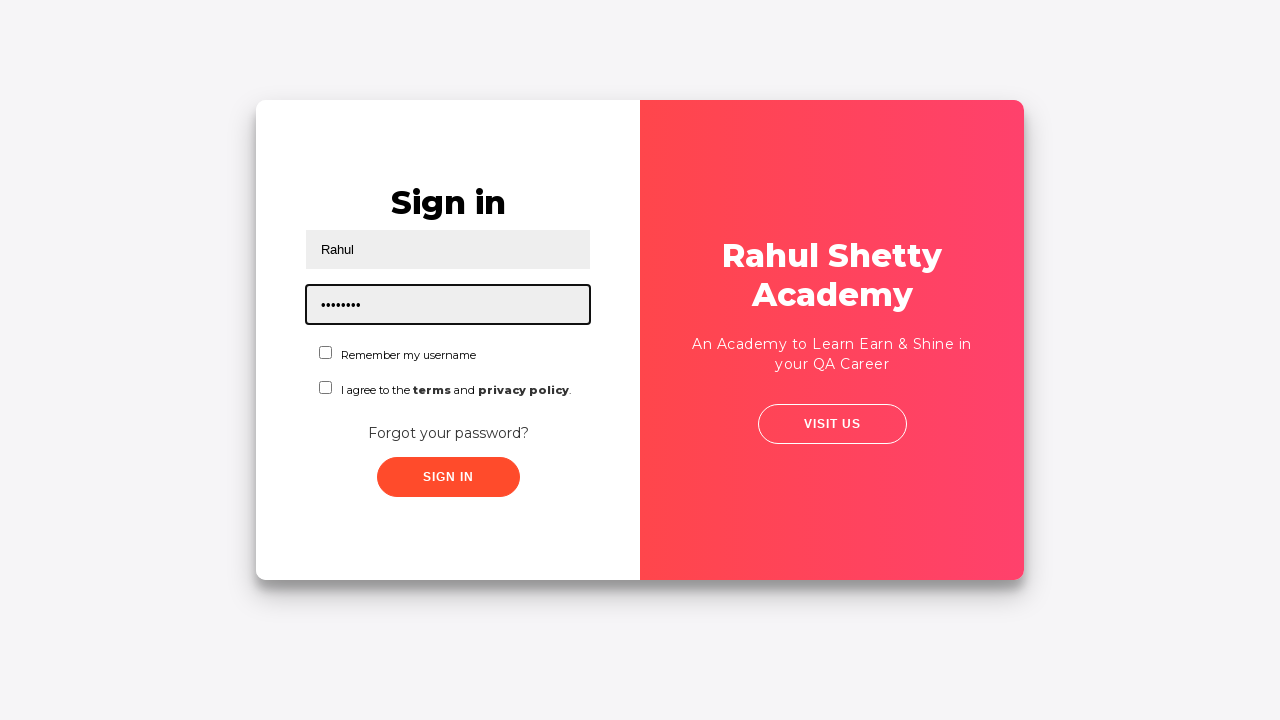

Clicked sign-in button at (448, 477) on .signInBtn
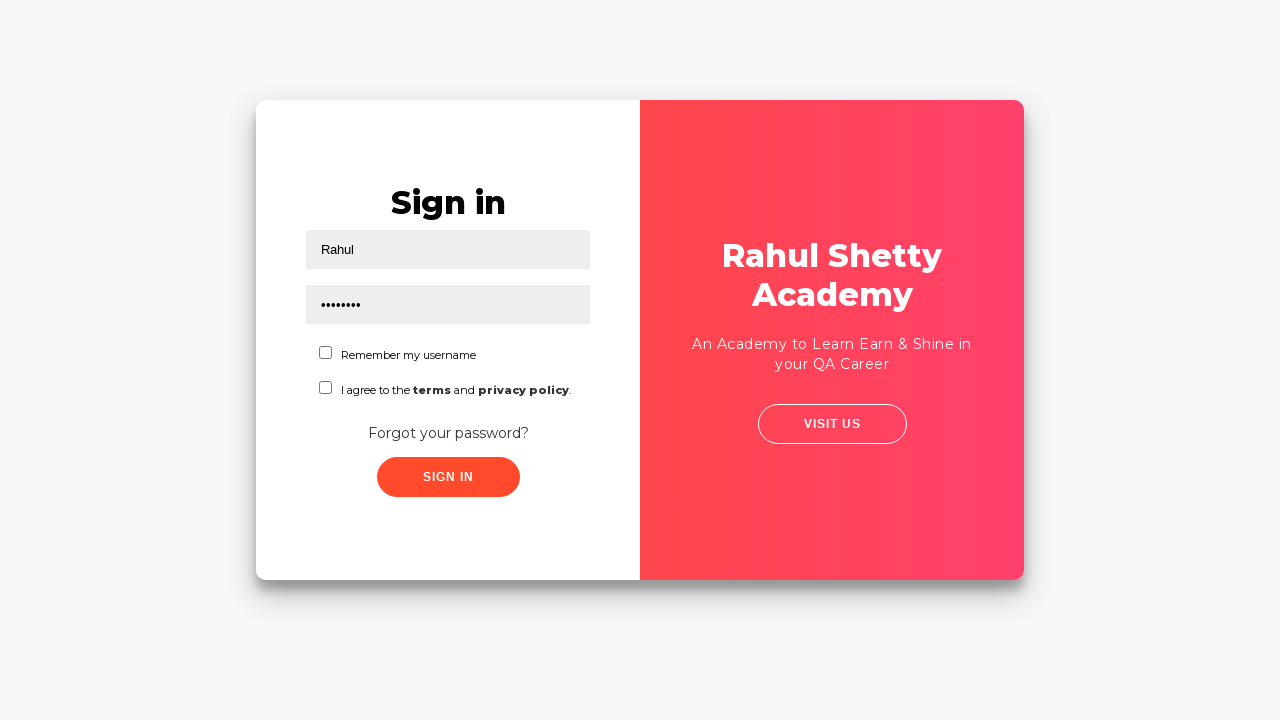

Error message appeared on login form
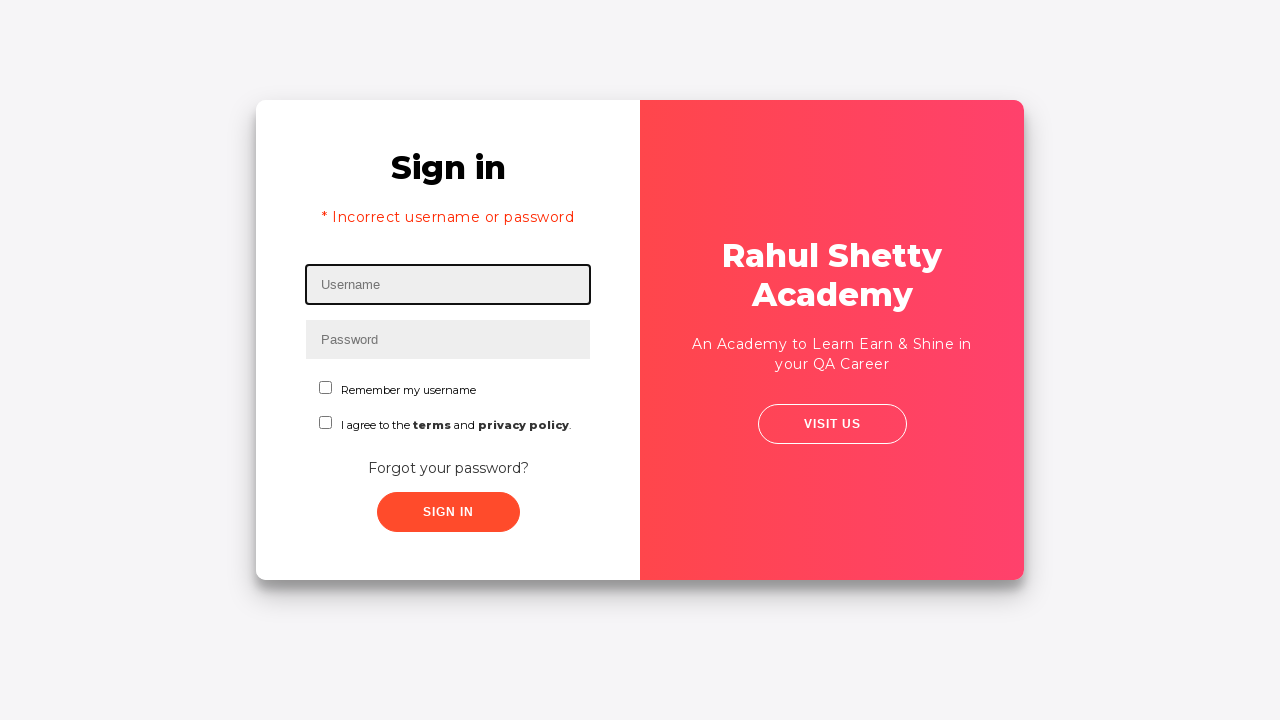

Clicked 'Forgot your password?' link at (448, 468) on text=Forgot your password?
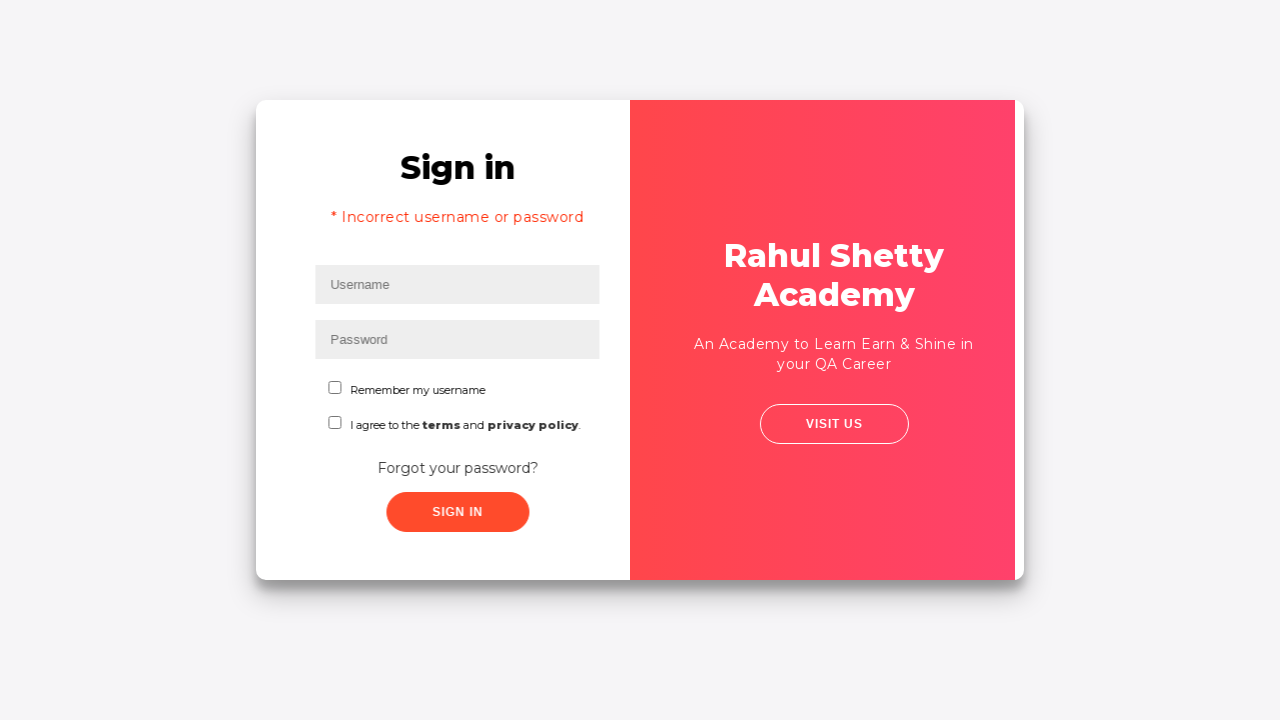

Waited for password reset form to load
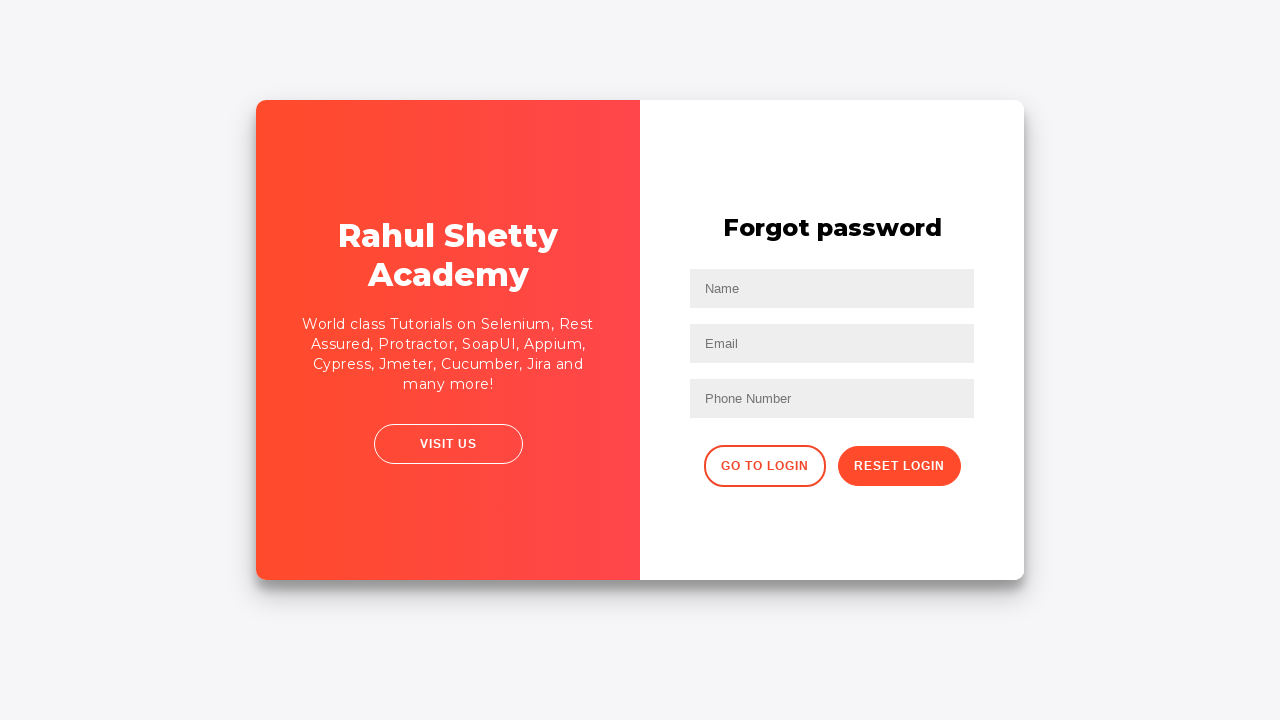

Filled name field with 'John' in reset form on input[placeholder='Name']
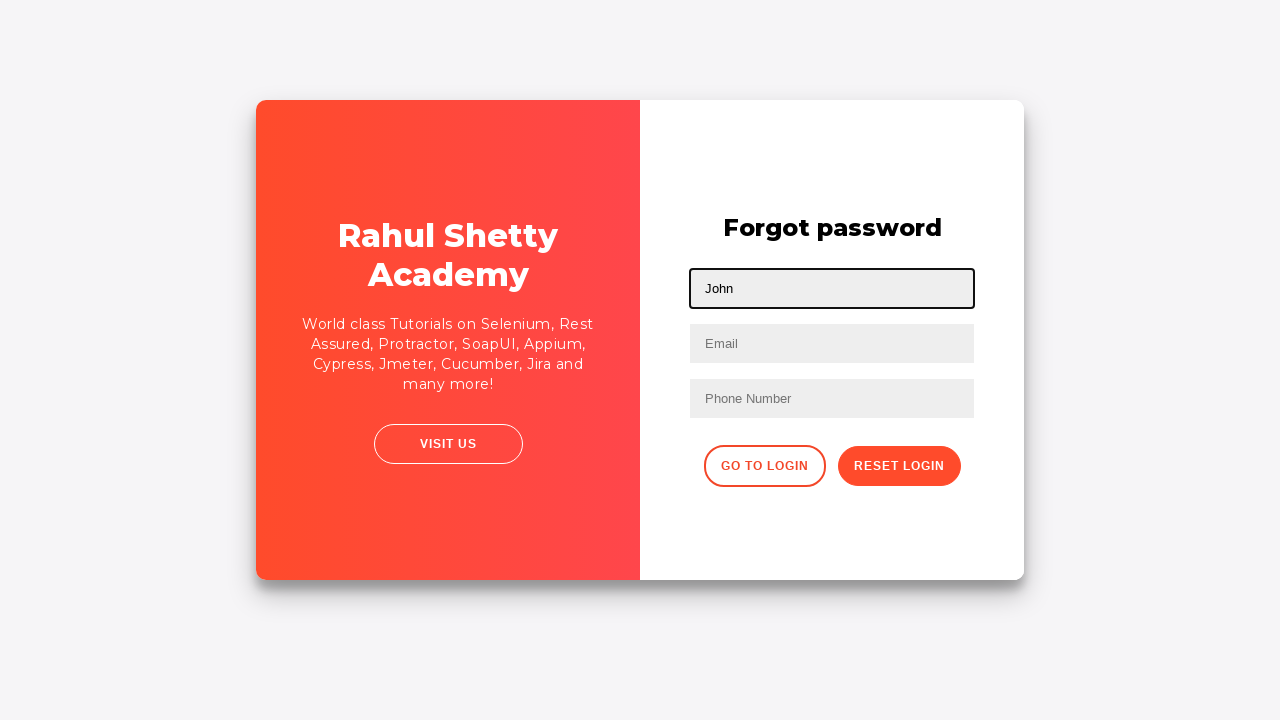

Filled email field with 'John@csa.com' on input[placeholder='Email']
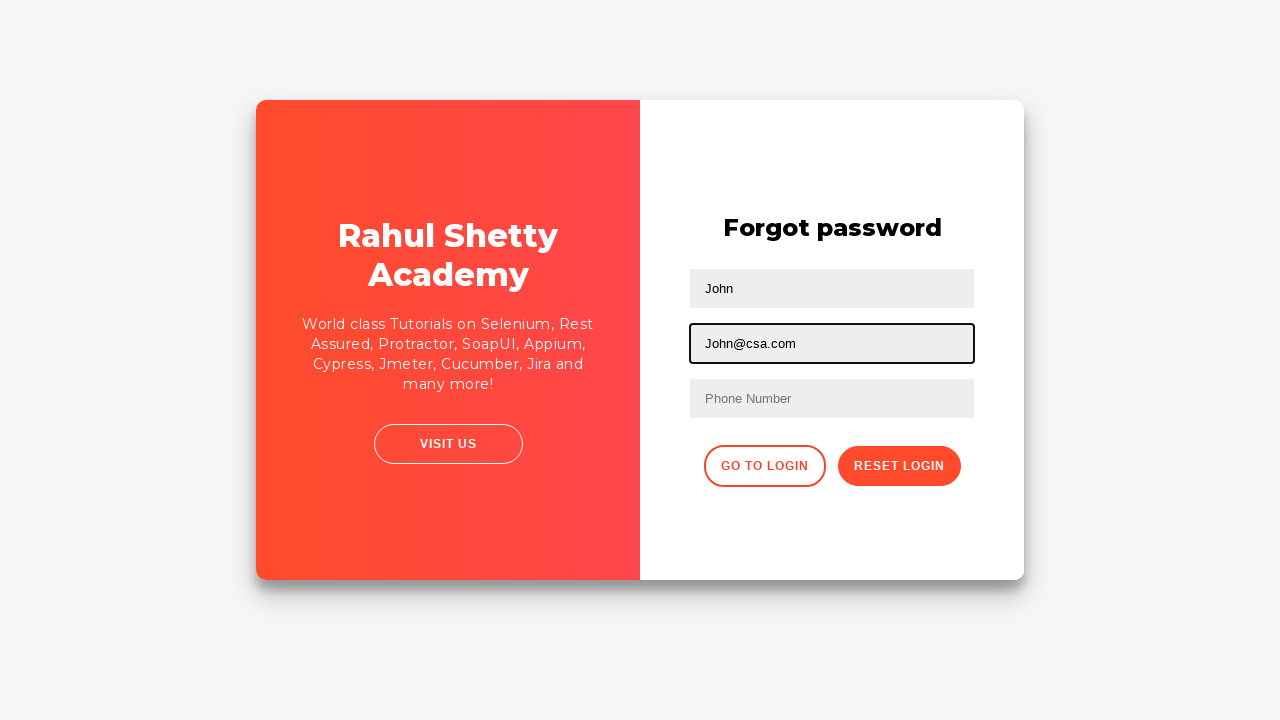

Cleared email field using nth selector on input[type='text'] >> nth=2
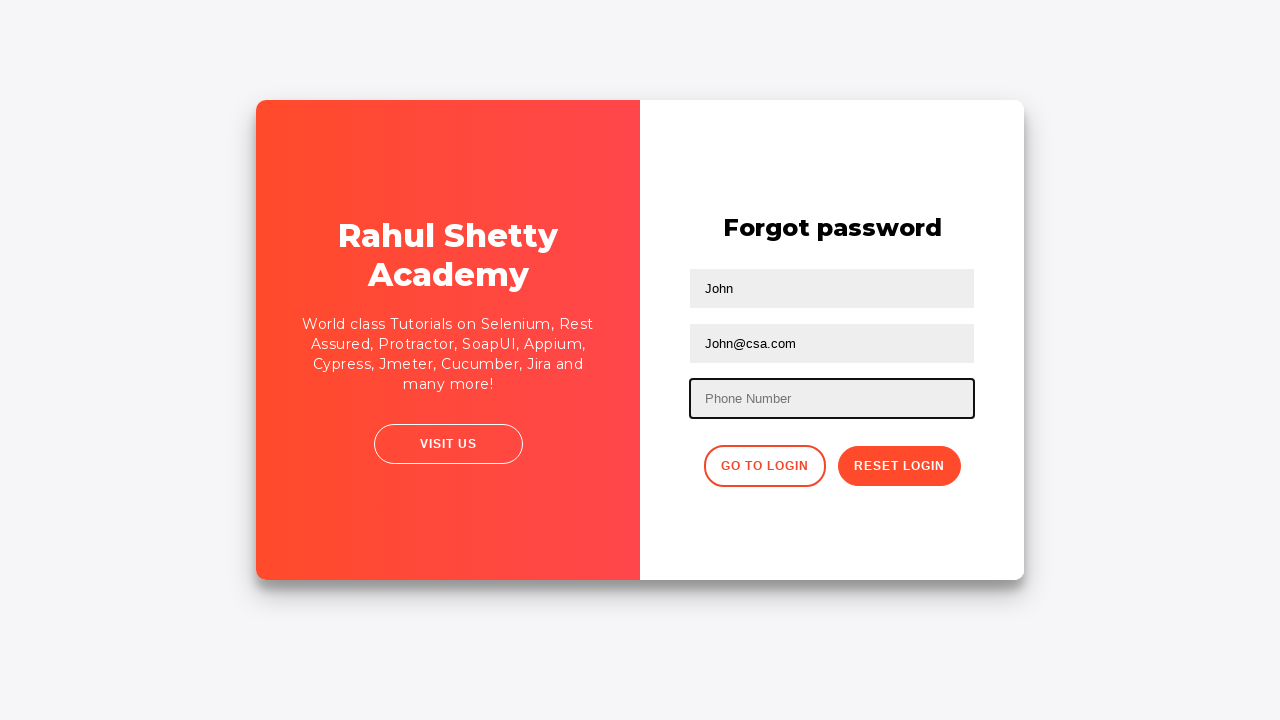

Filled email field with 'John@gmail.com' on input[type='text']:nth-child(3)
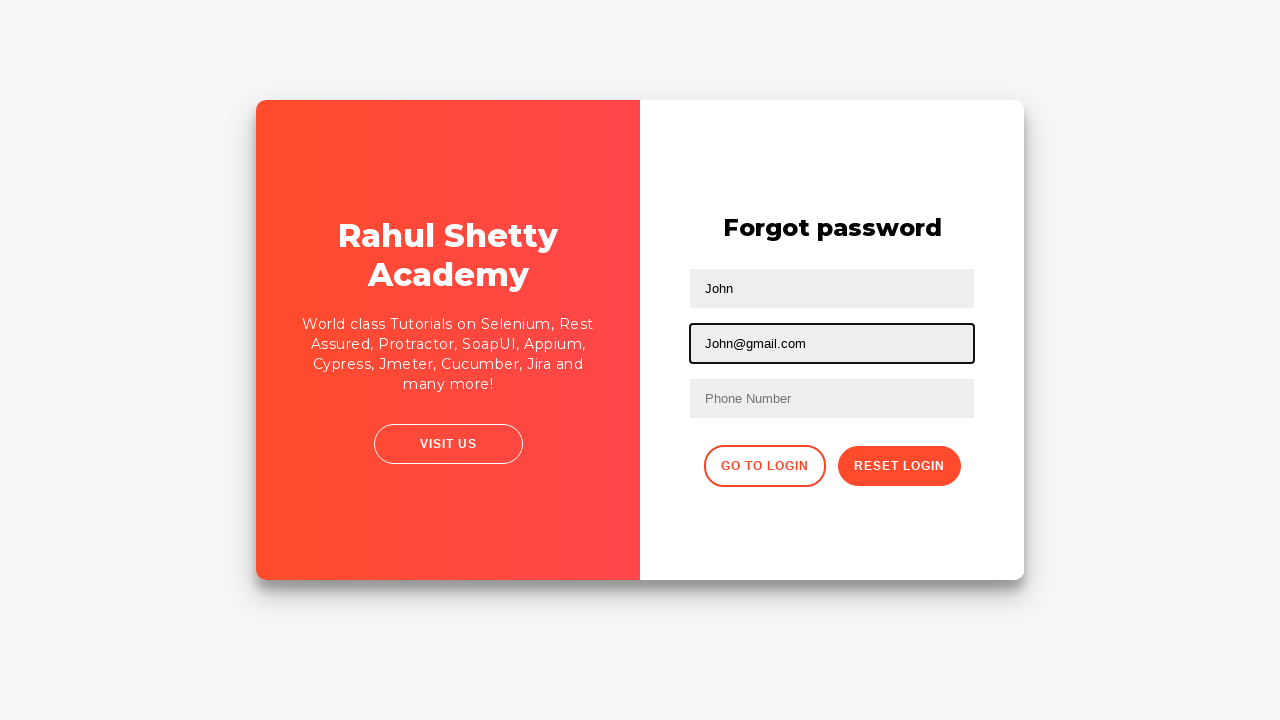

Filled phone number field with '71817272172' on form input:nth-of-type(3)
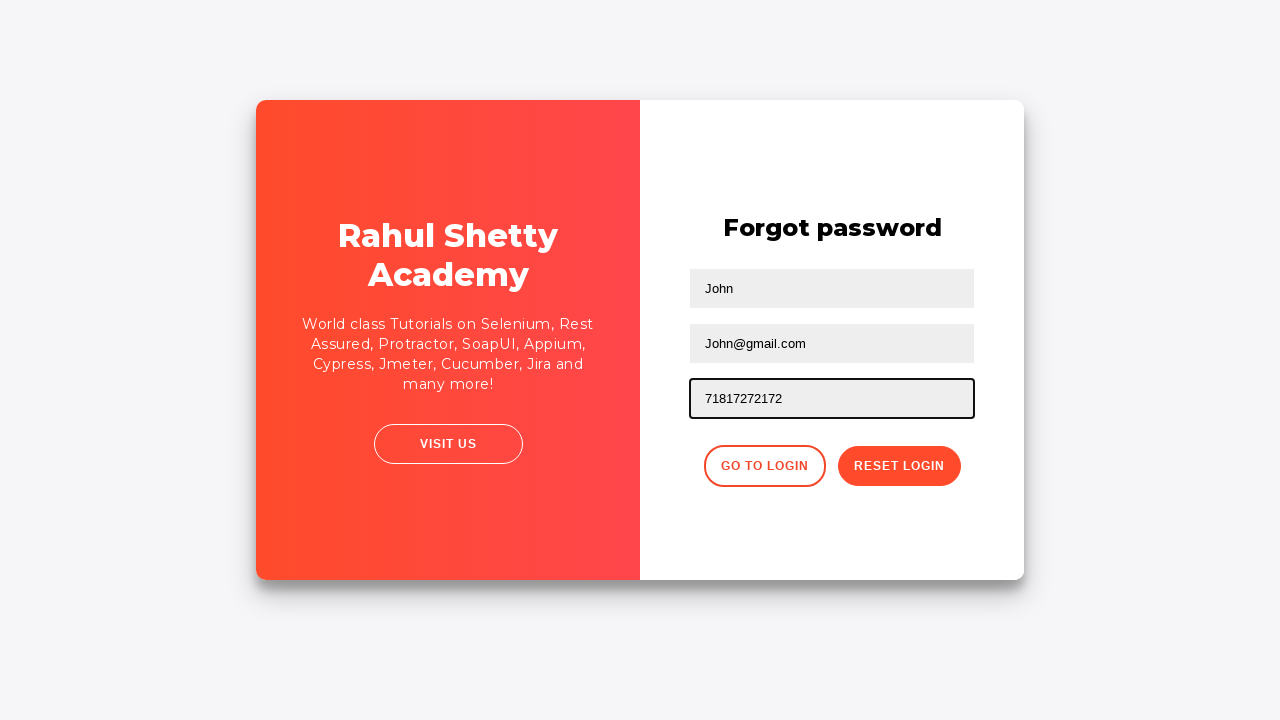

Clicked reset password button at (899, 466) on .reset-pwd-btn
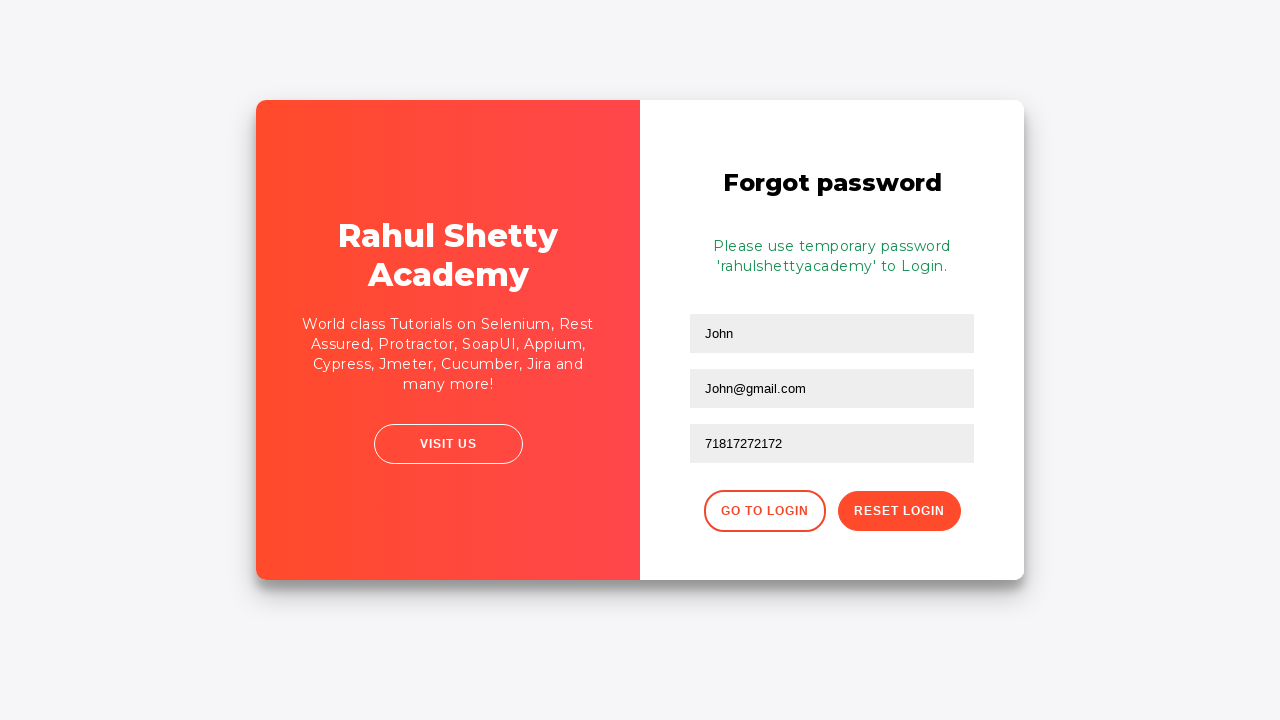

Password reset confirmation message appeared
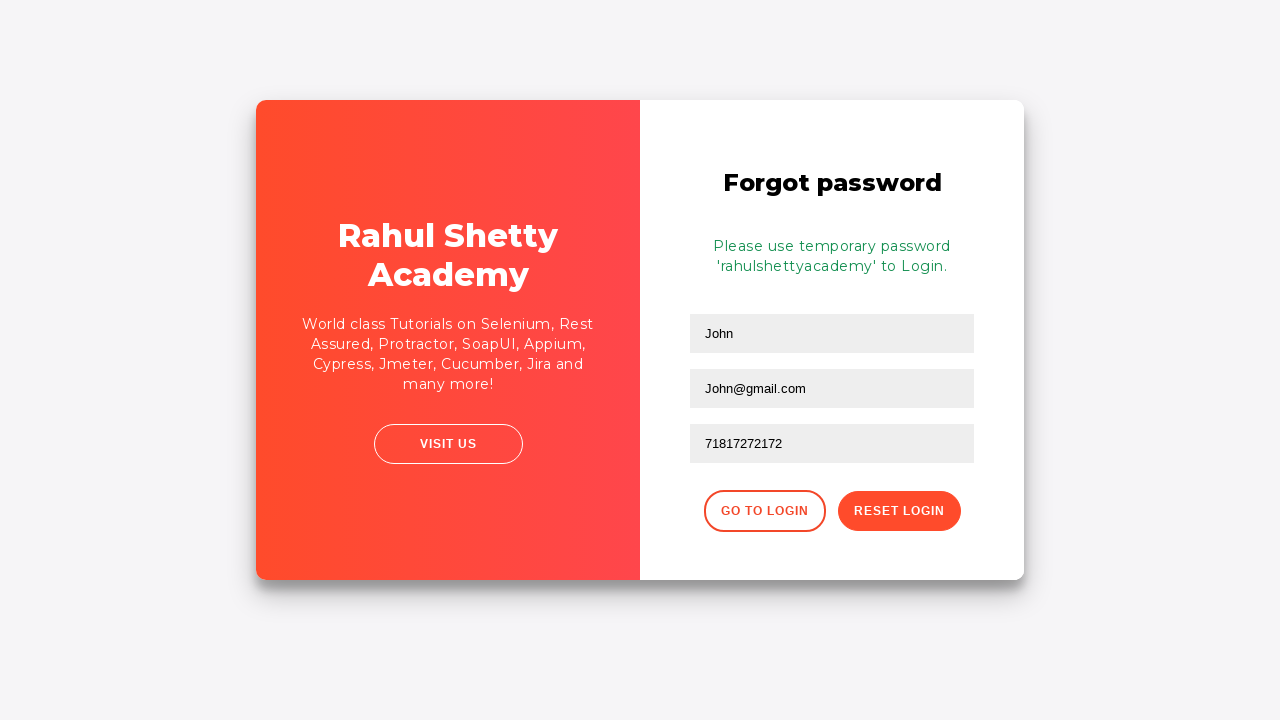

Clicked button to return to login form at (764, 511) on div.forgot-pwd-btn-conainer button:first-child
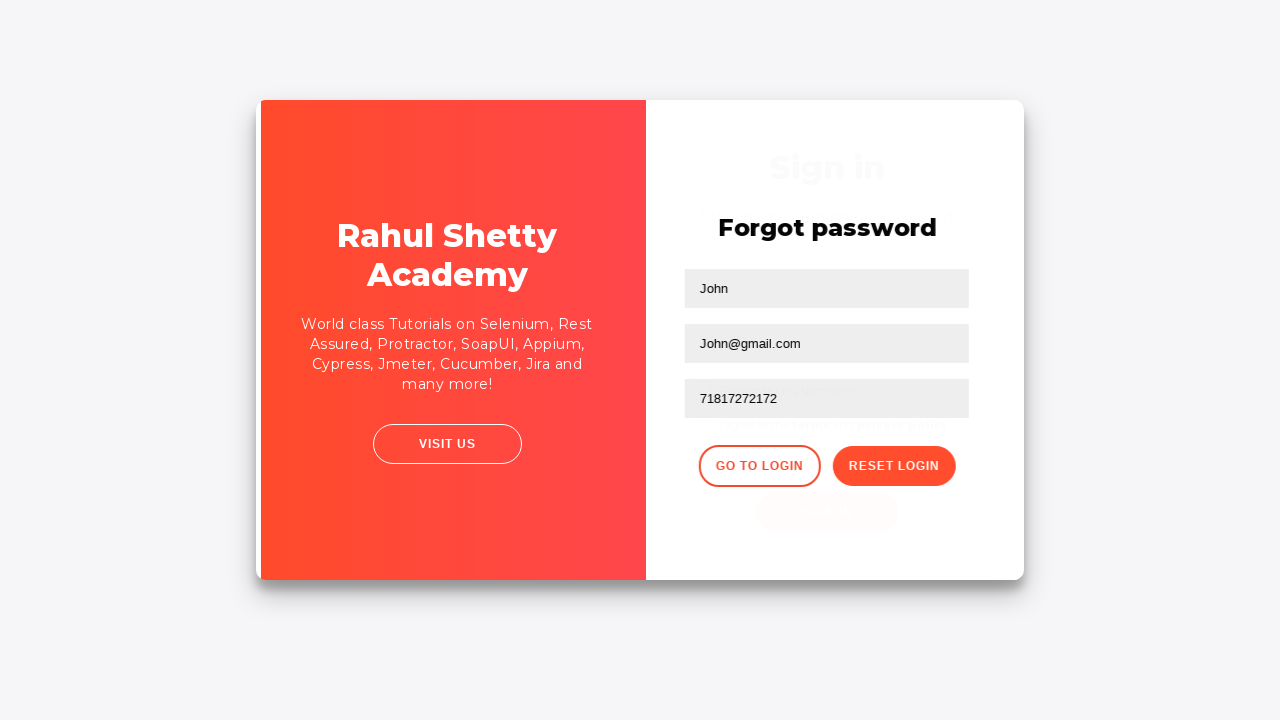

Waited for login form to load
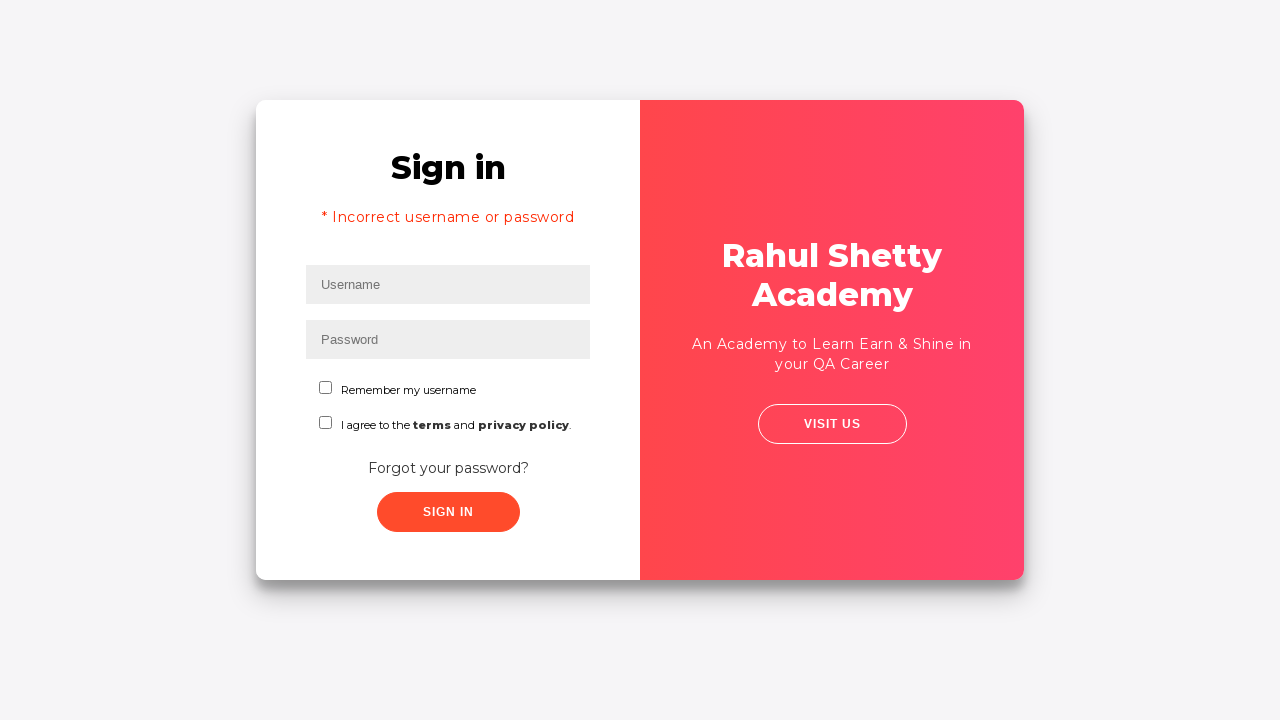

Filled username field with 'rahul' for sign-in on #inputUsername
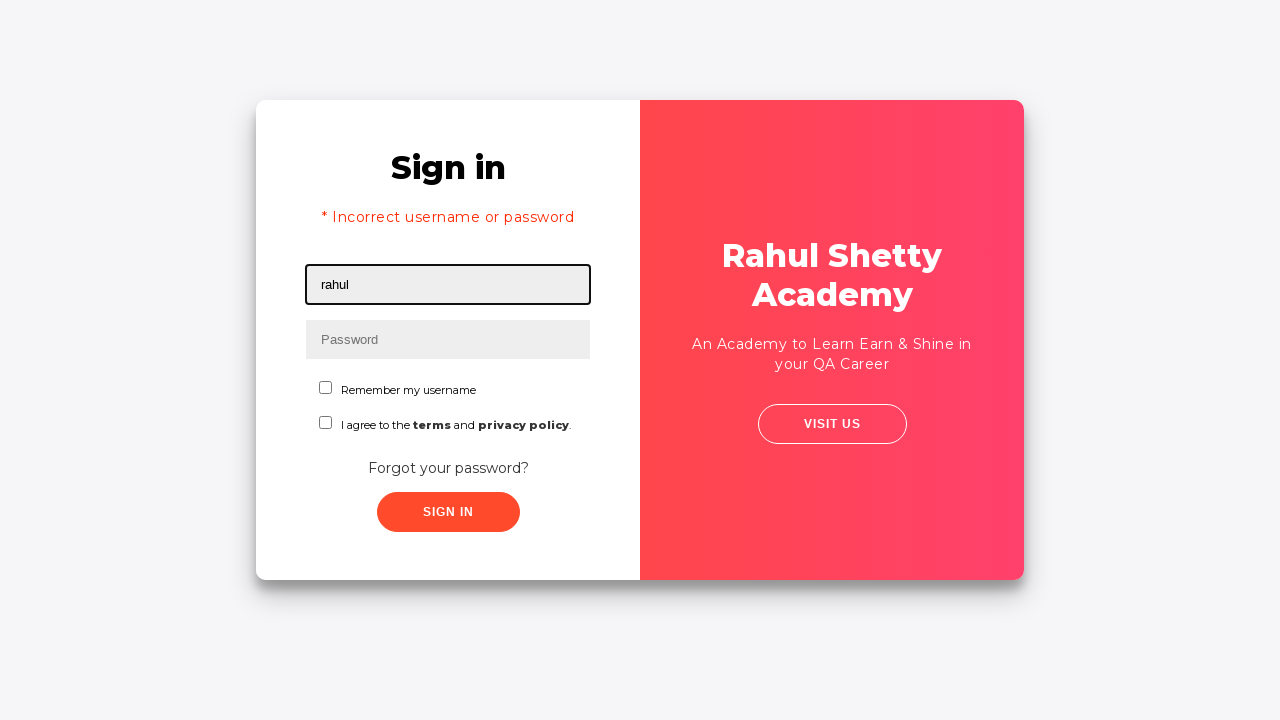

Filled password field with 'rahulshettyacademy' on input[type*='pass']
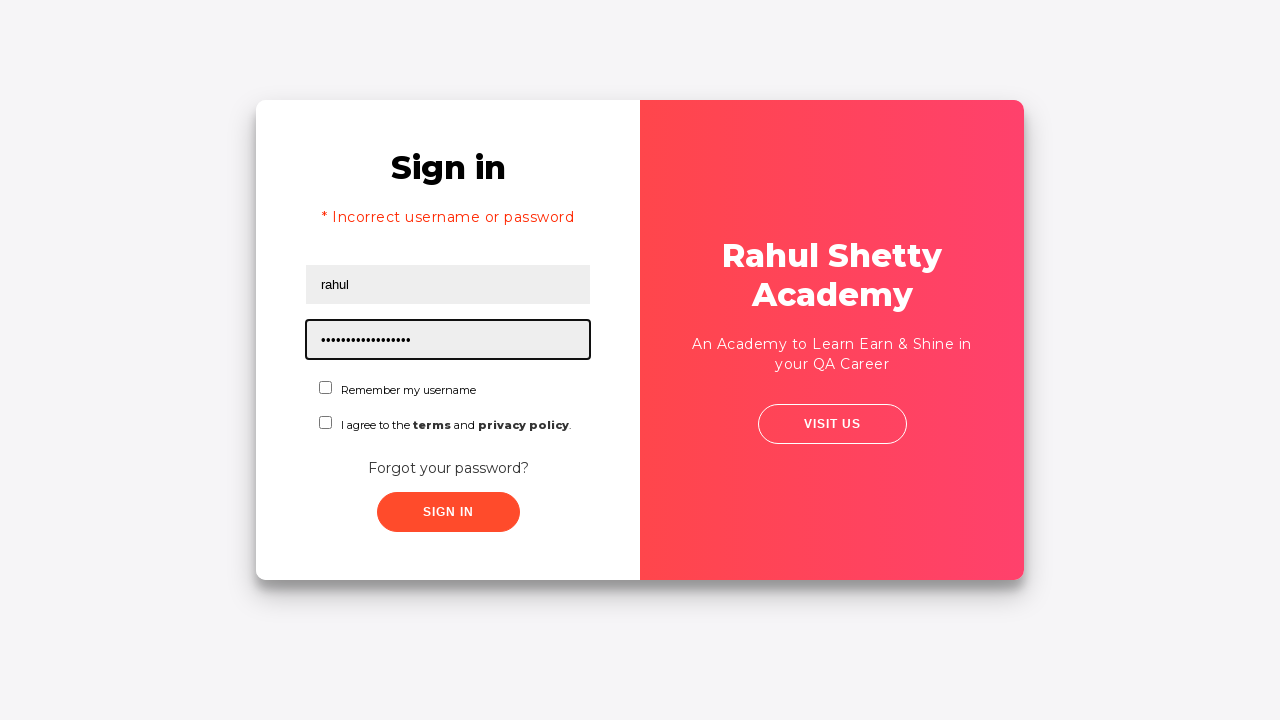

Checked the checkbox confirmation at (326, 388) on #chkboxOne
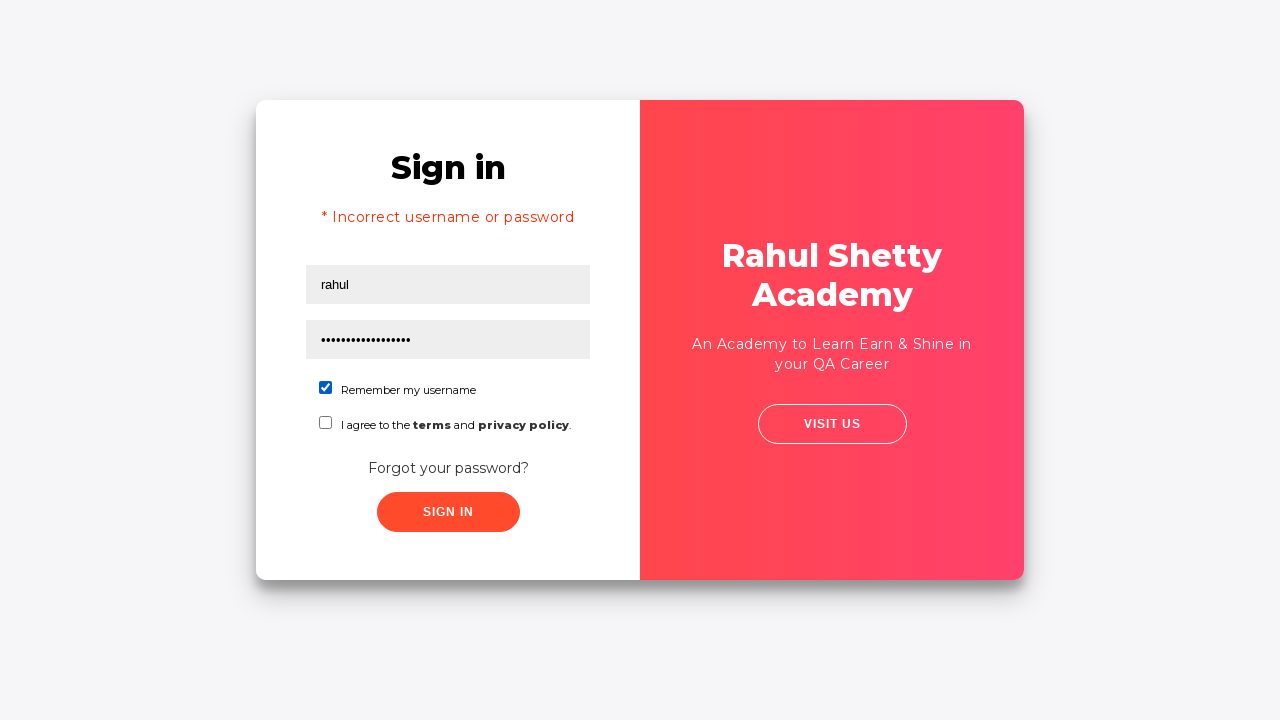

Clicked submit button to complete sign-in at (448, 512) on button.submit
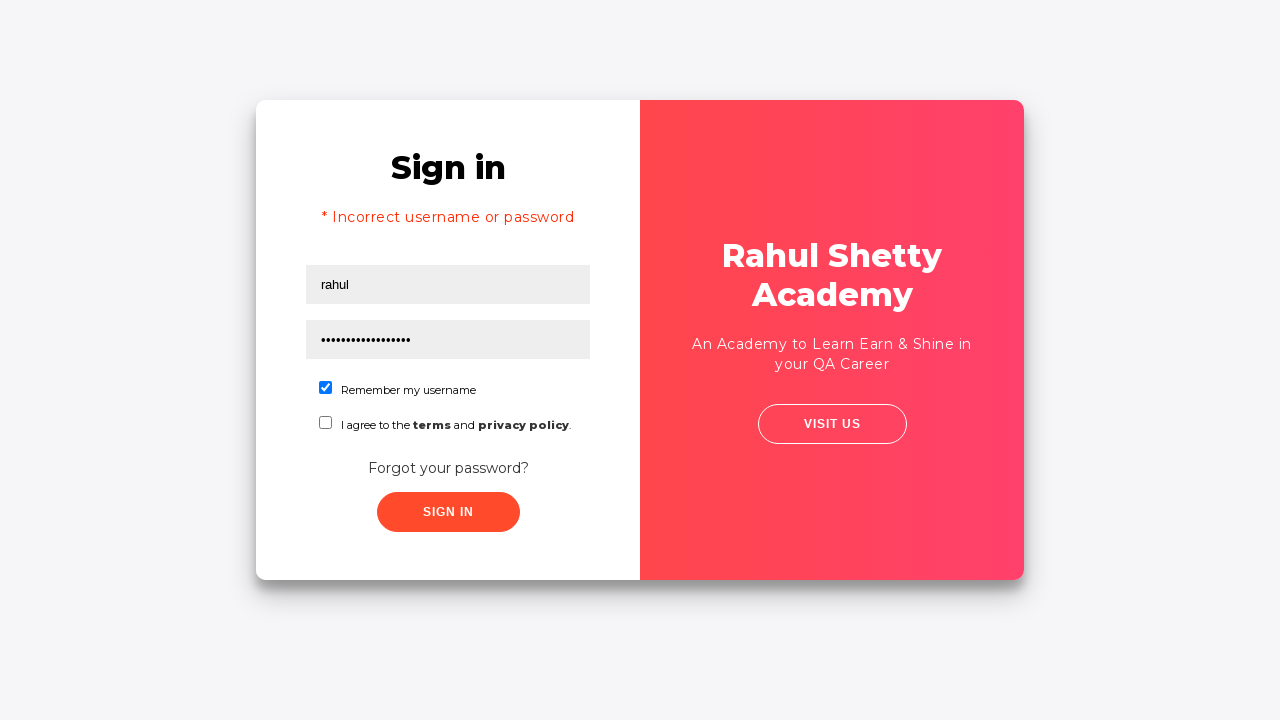

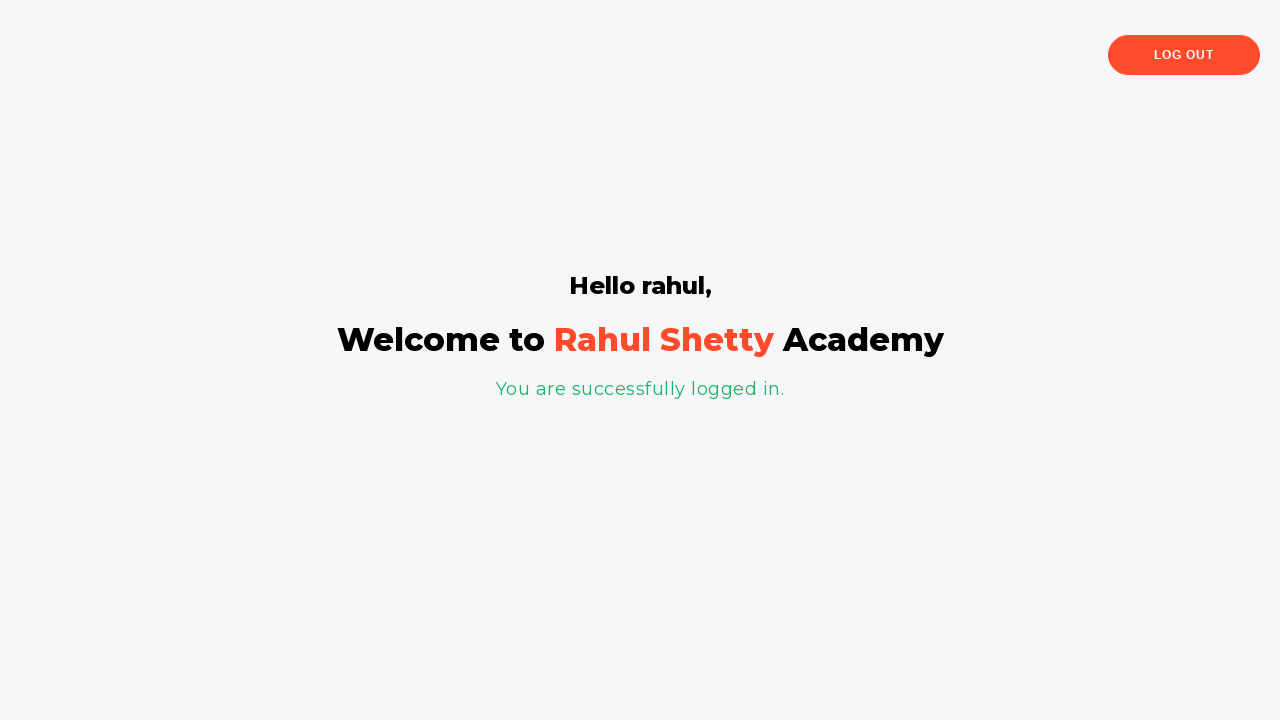